Tests registration form validation by submitting an empty form and verifying the error message

Starting URL: https://lm.skillbox.cc/qa_tester/module06/register/

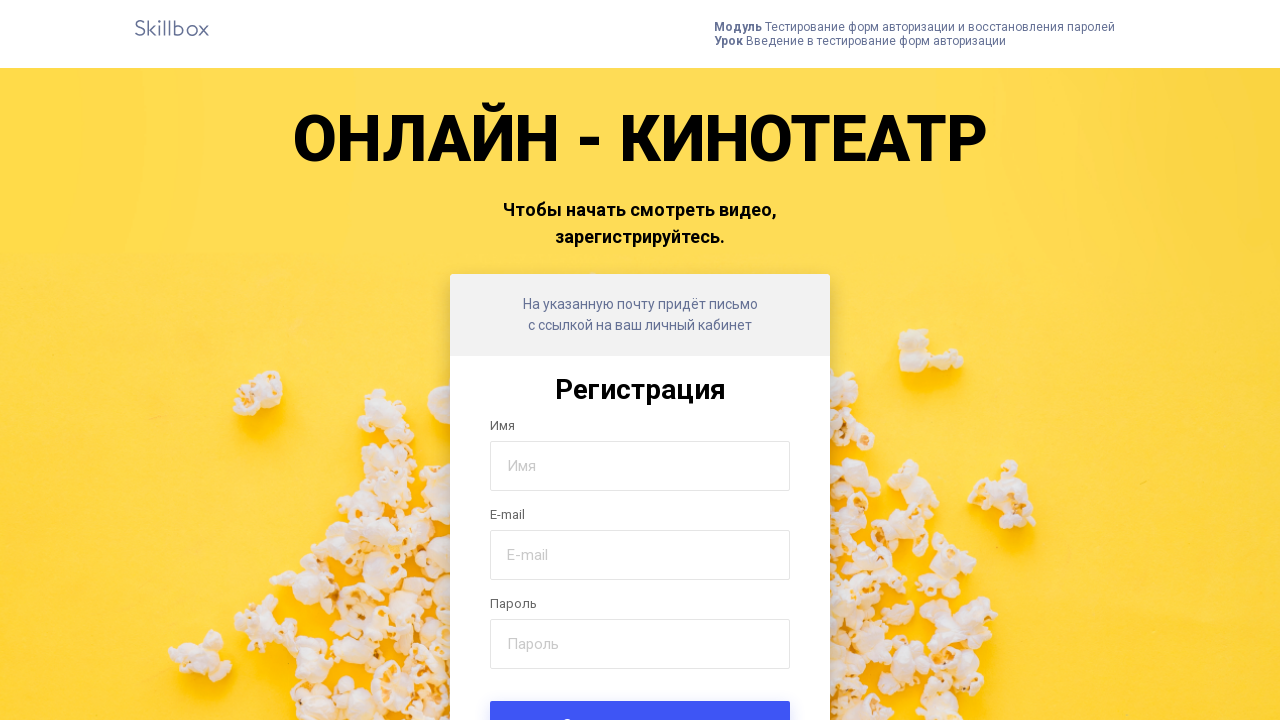

Clicked form submit button to trigger validation on empty form at (640, 696) on .form-submit
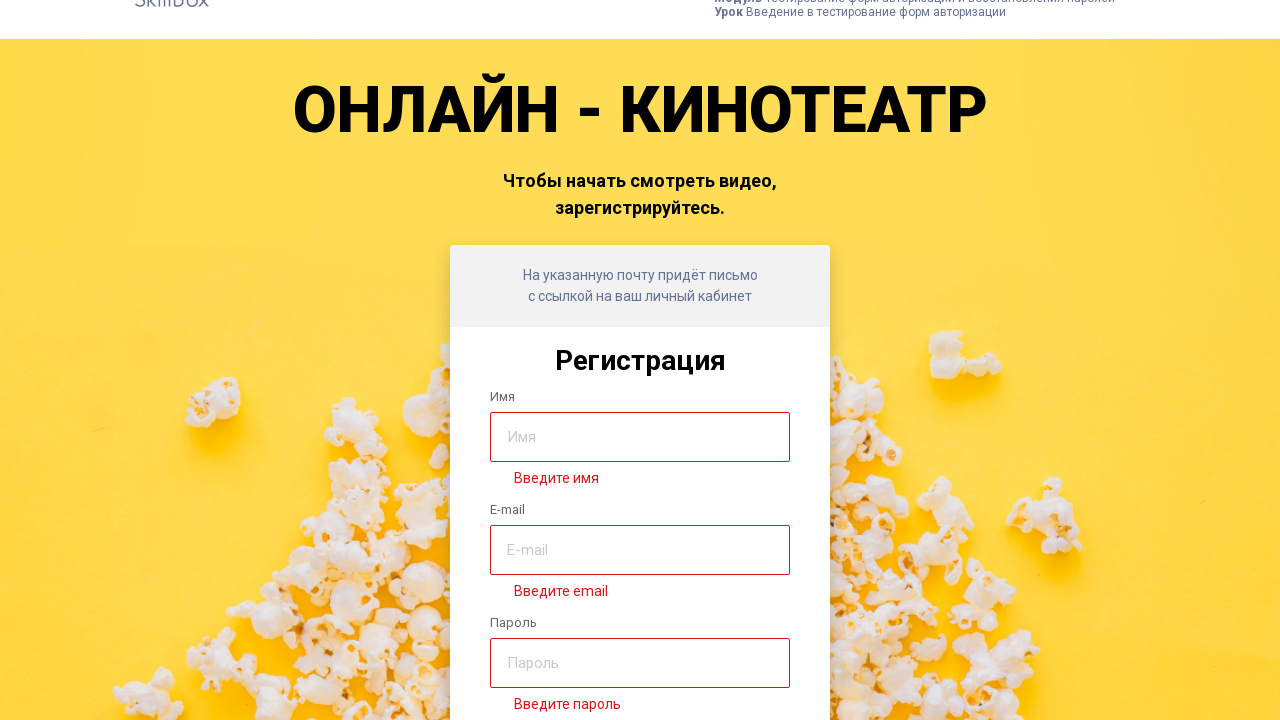

Error message appeared after form submission
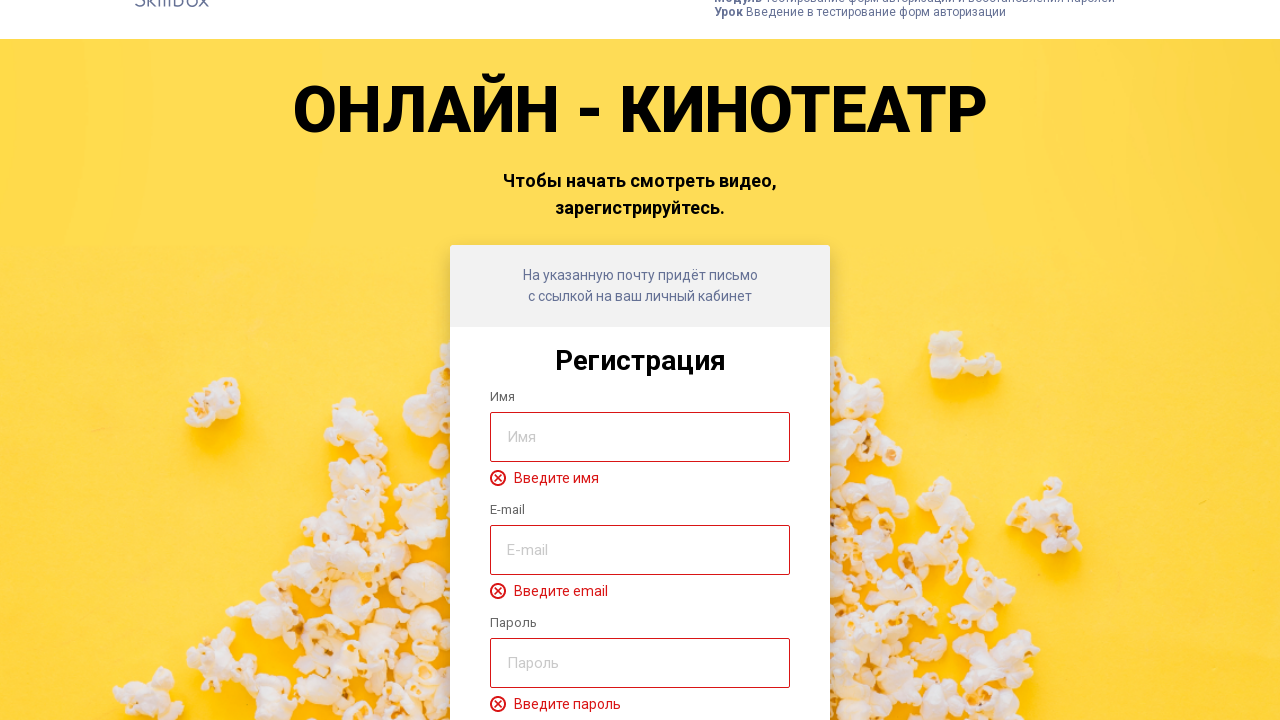

Retrieved error message text
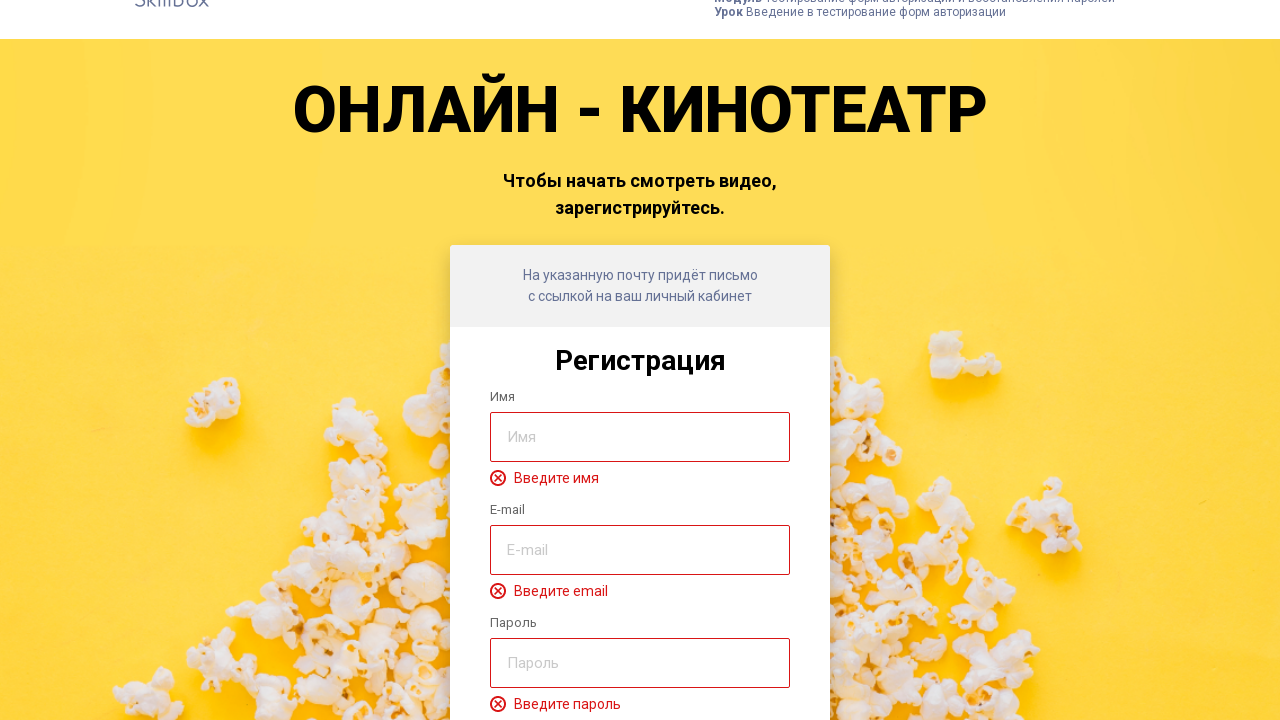

Verified error message equals 'Введите имя' (Enter name)
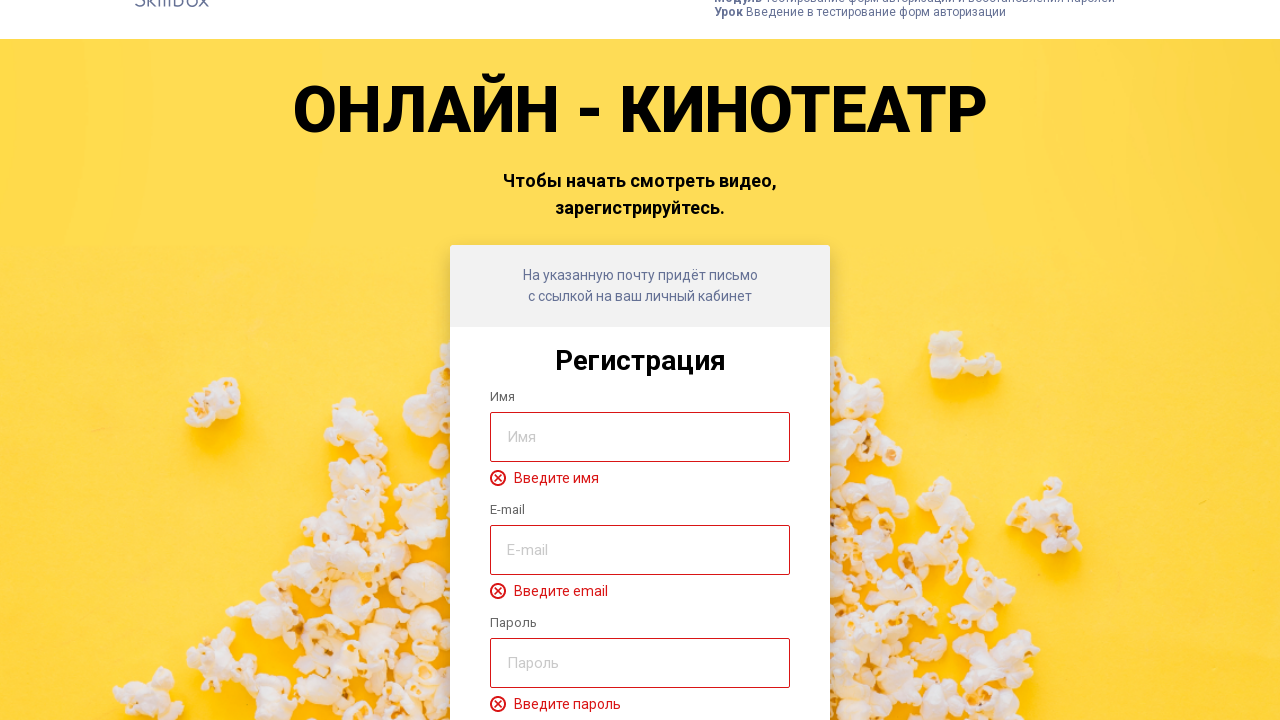

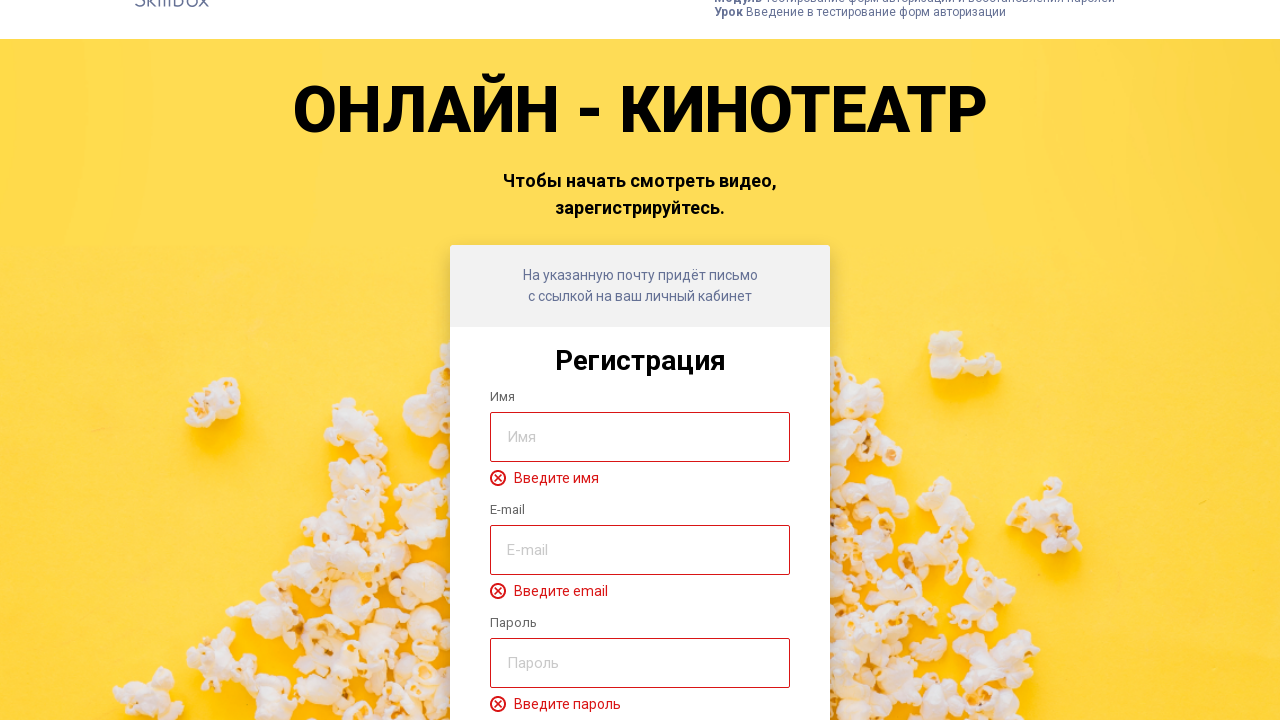